Tests that an email without "@" is not accepted and displays a red border error.

Starting URL: https://demoqa.com/text-box

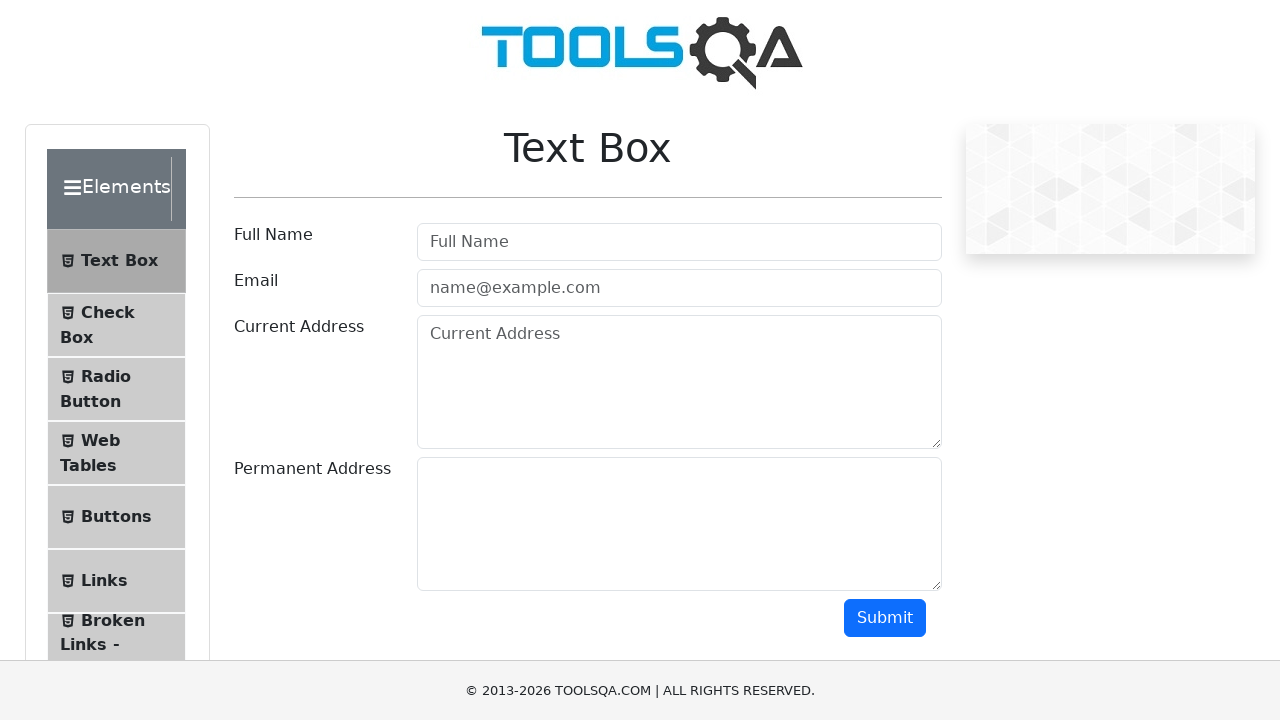

Waited for userName field to load
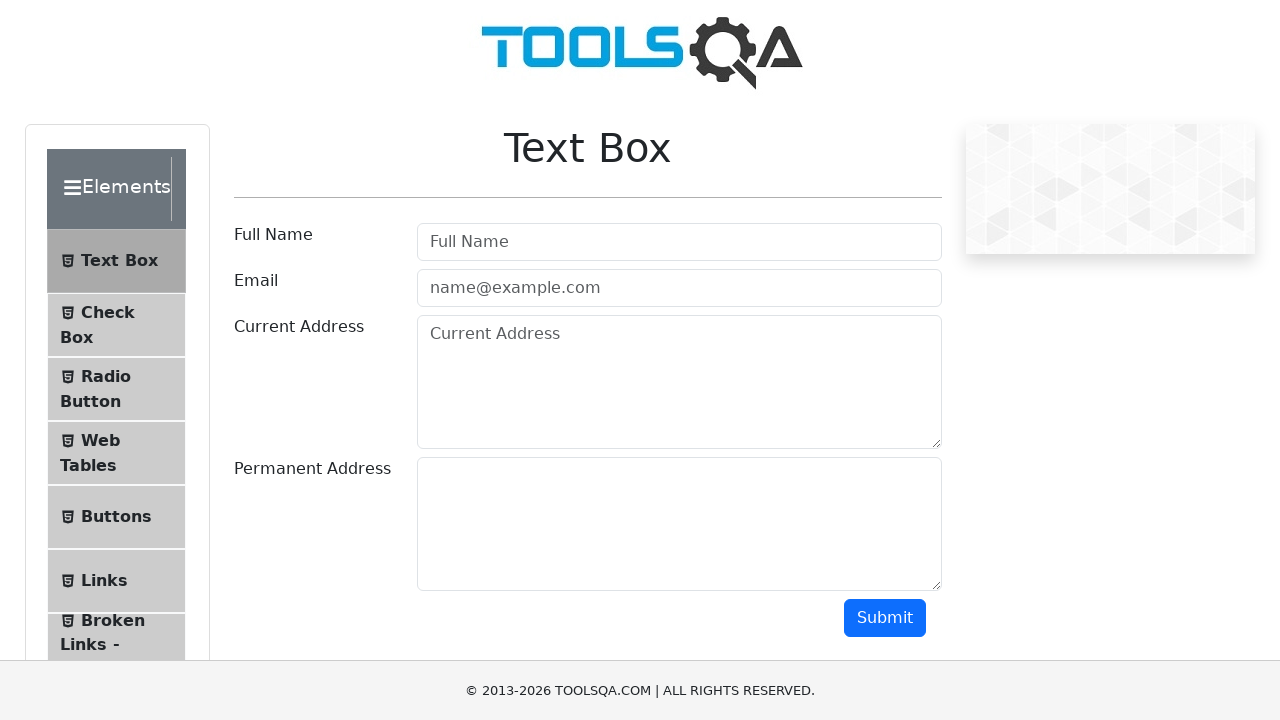

Filled userName field with 'My Name' on #userName
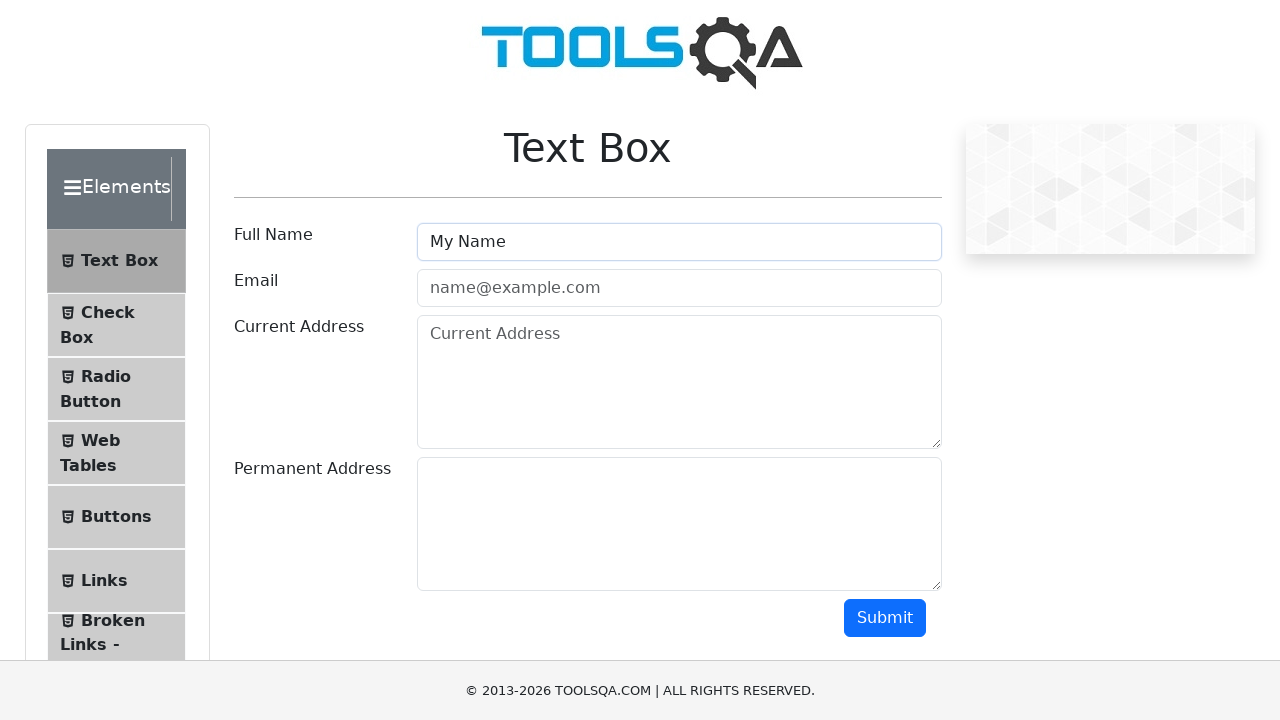

Filled userEmail field with invalid email 'emailsexample.com' (missing @) on #userEmail
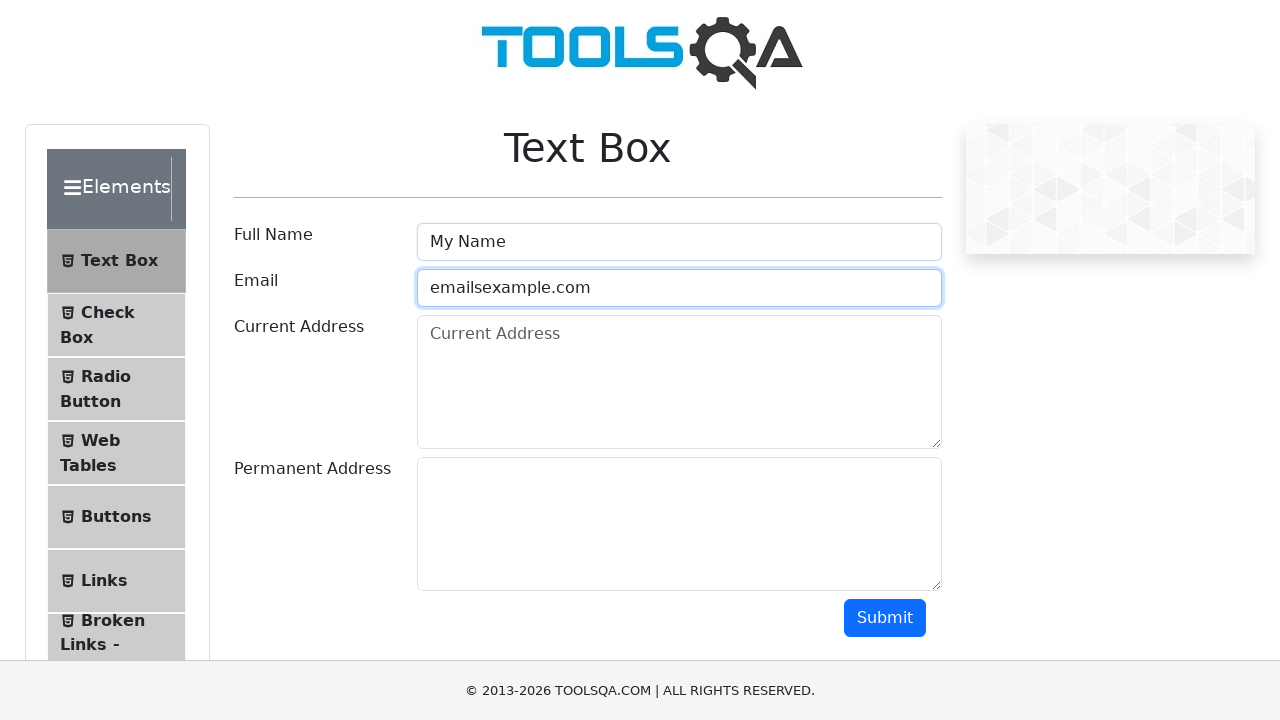

Filled currentAddress field with 'Mi direccion 23/23' on #currentAddress
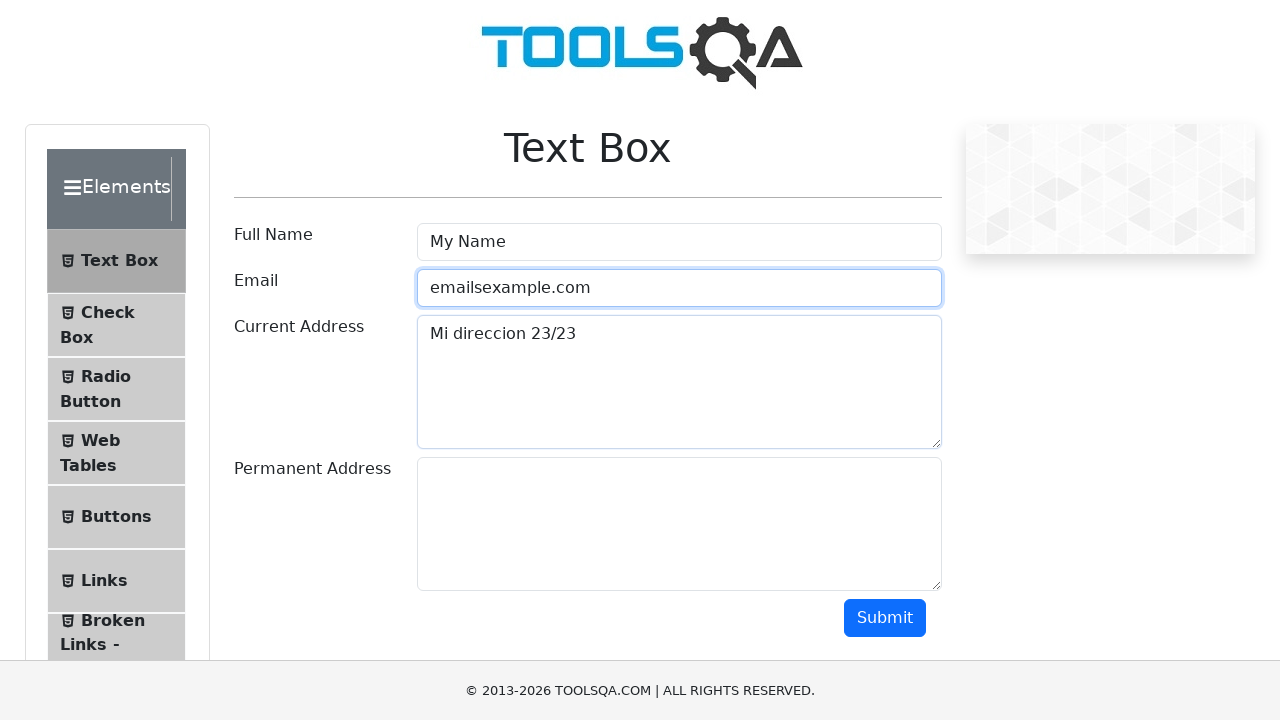

Filled permanentAddress field with 'Mi direccion 23/23' on #permanentAddress
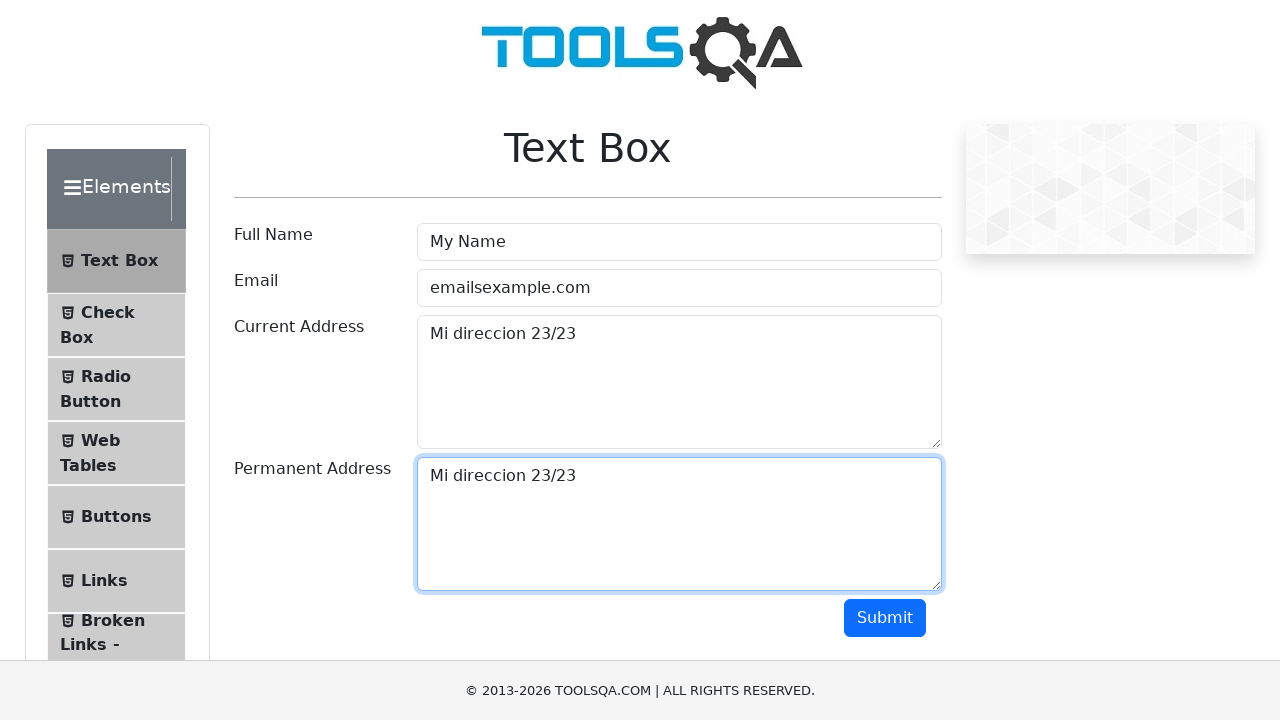

Scrolled submit button into view
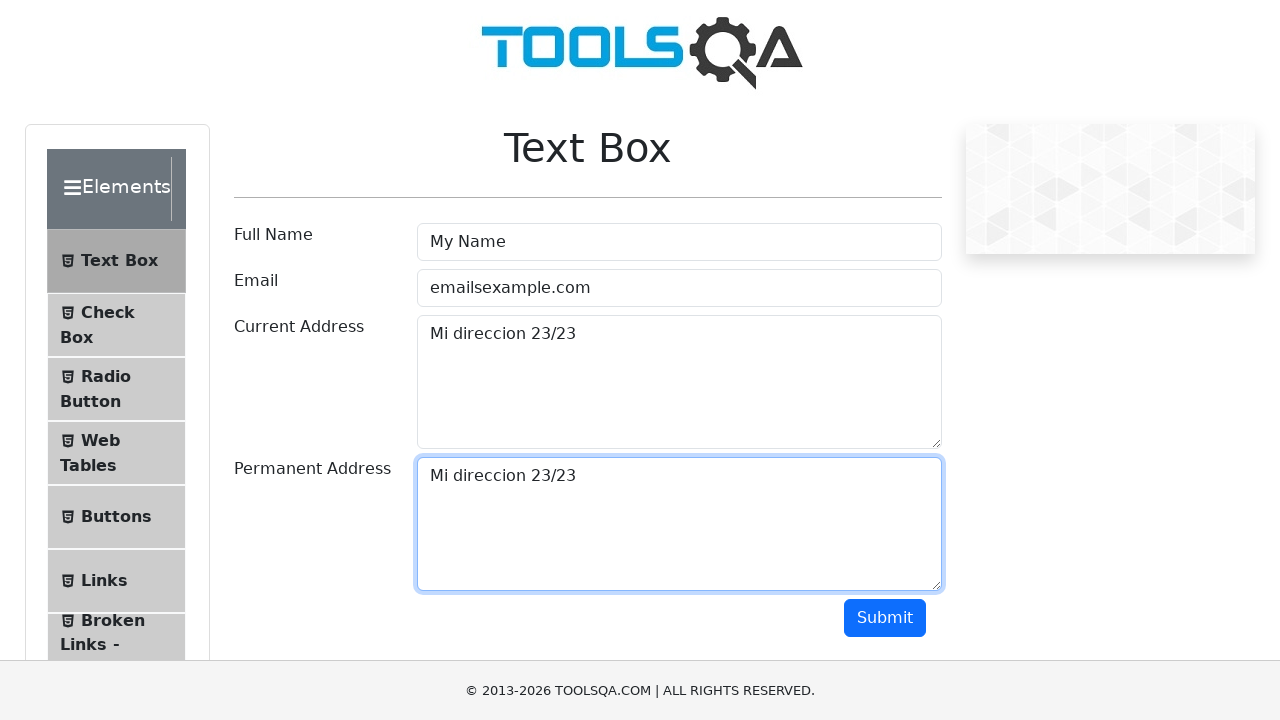

Clicked submit button at (885, 618) on #submit
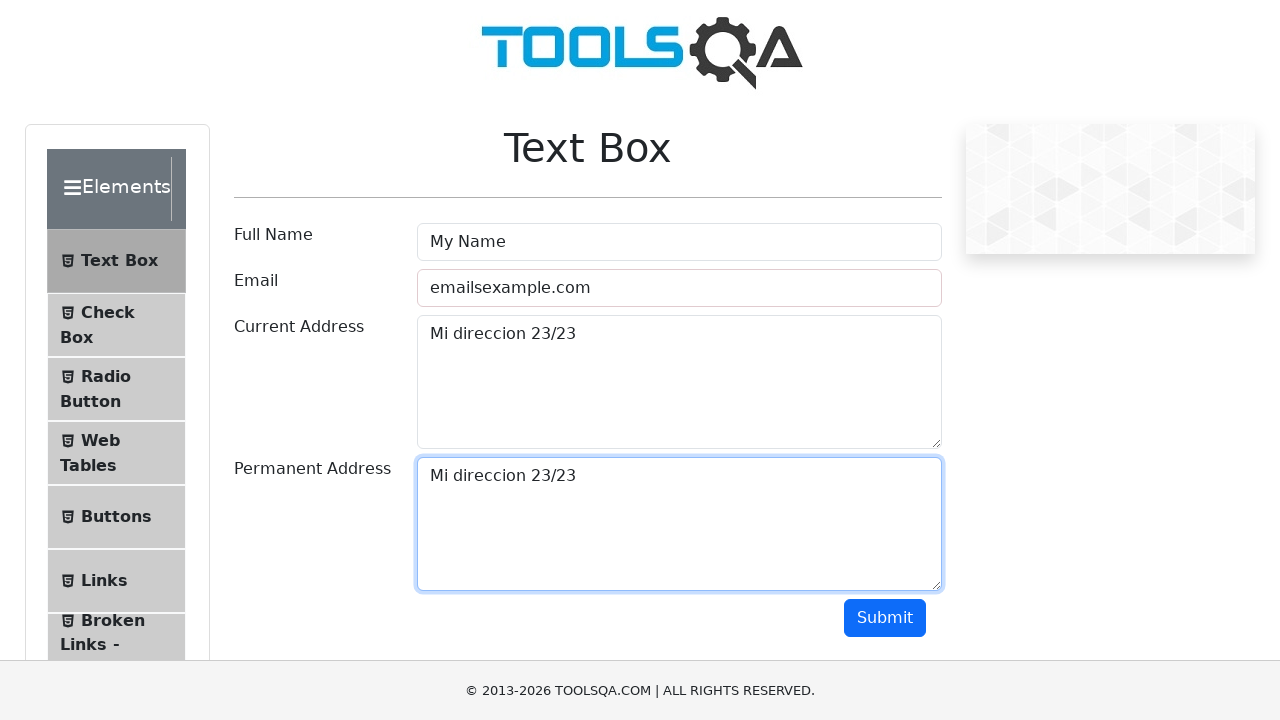

Retrieved class attribute from userEmail field
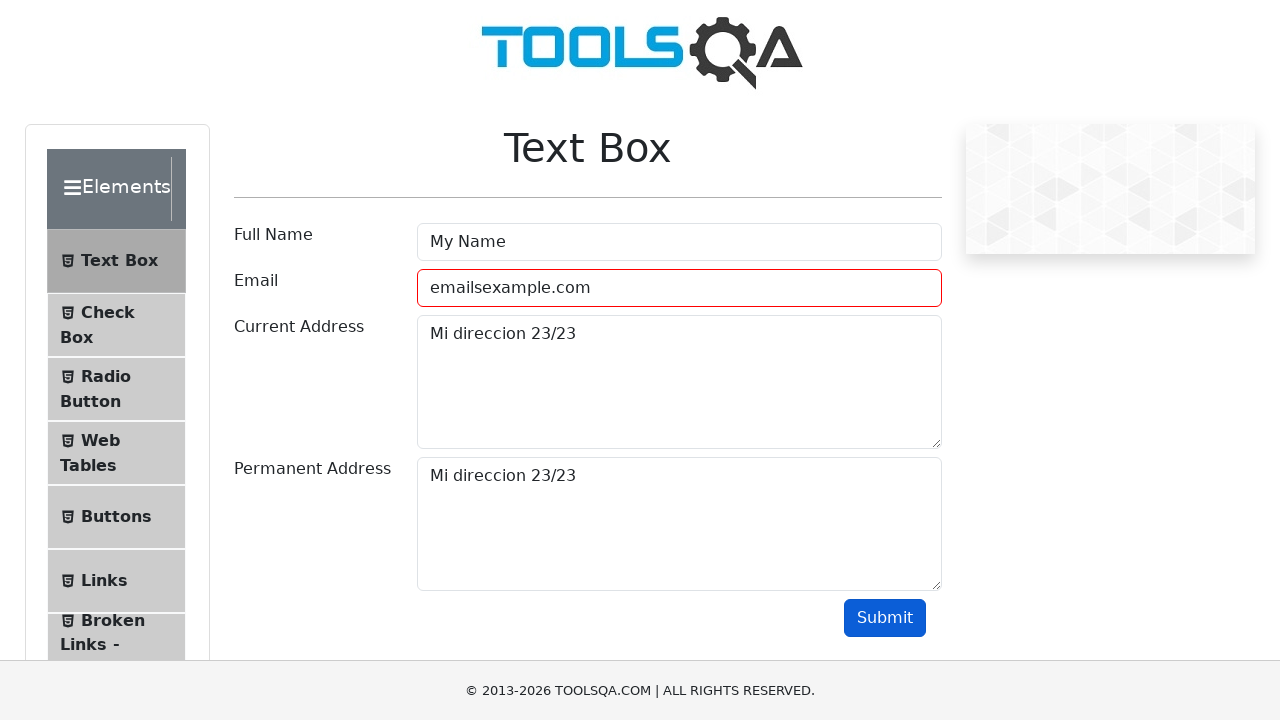

Verified that userEmail field has 'field-error' class indicating validation error
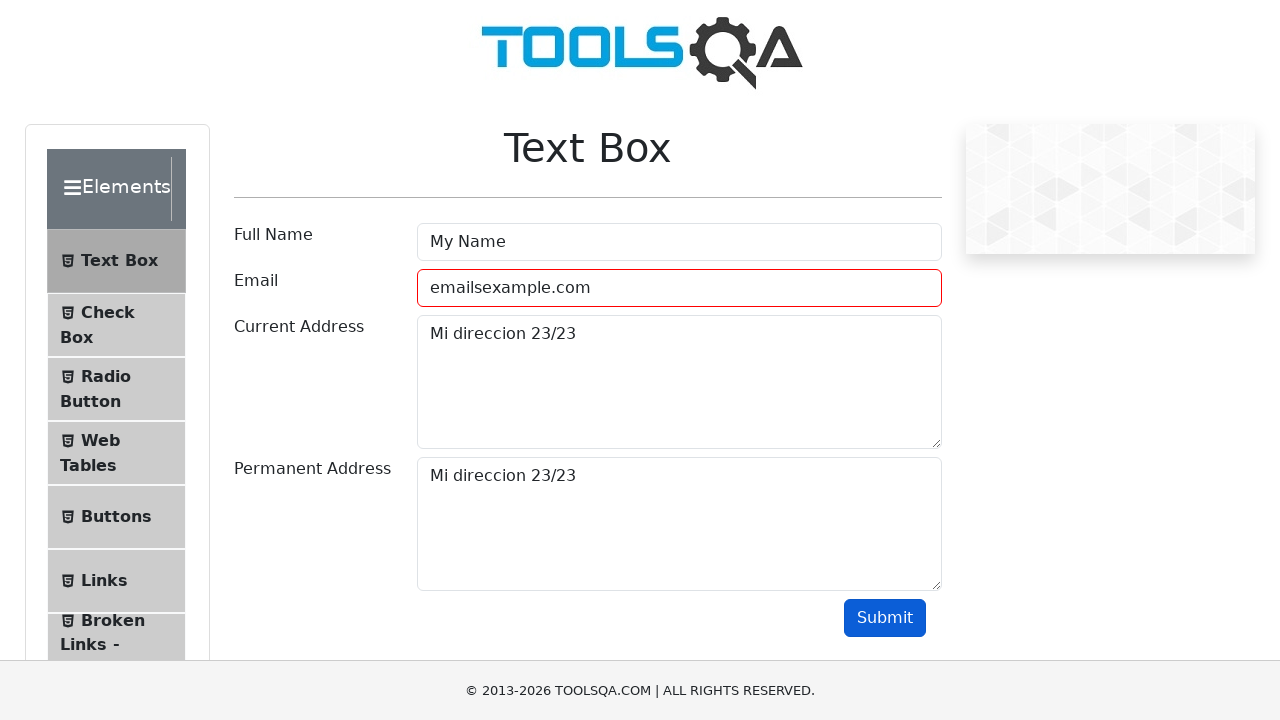

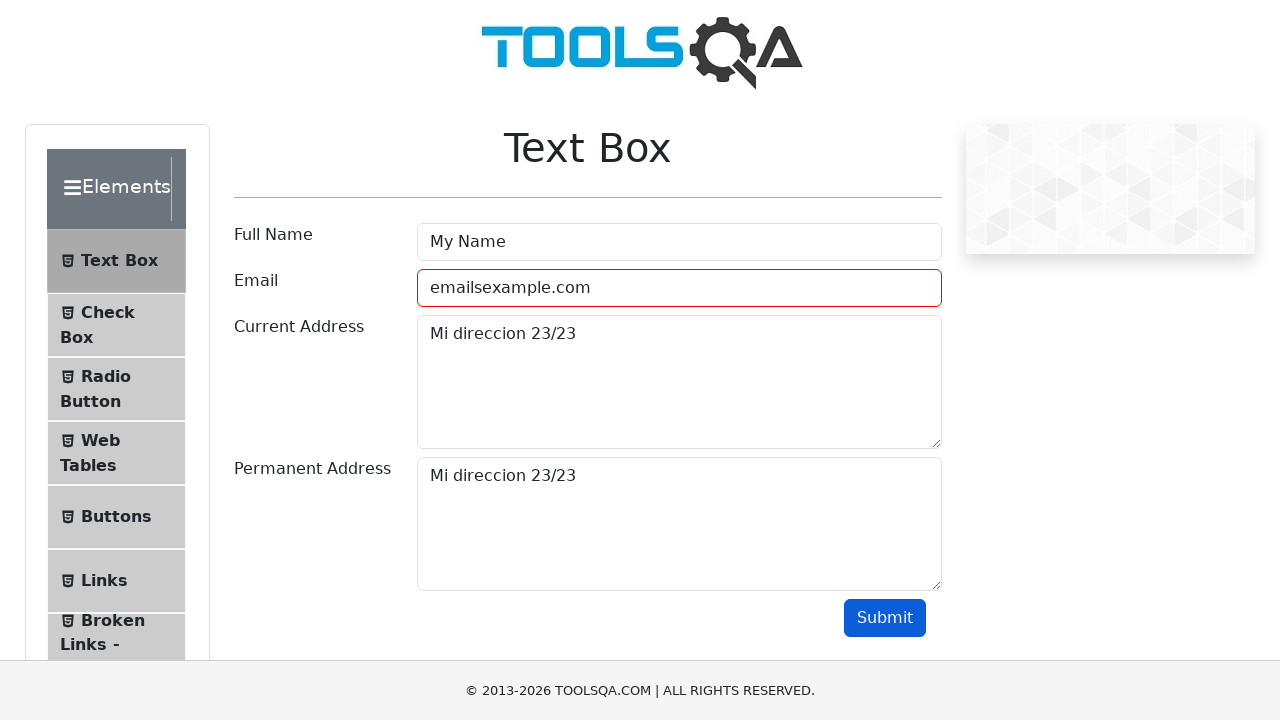